Tests JavaScript alert handling by clicking a button that triggers an alert and accepting it, then verifying the result message.

Starting URL: https://the-internet.herokuapp.com/javascript_alerts

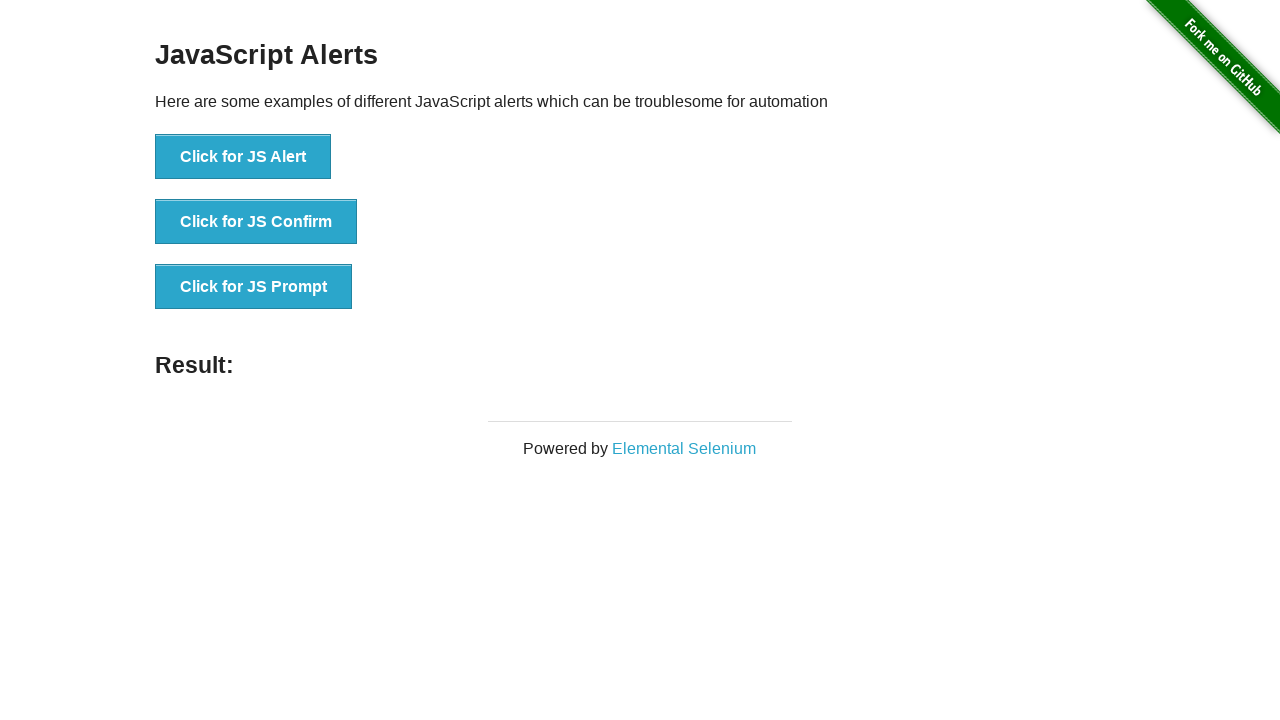

Set up dialog handler to accept alerts
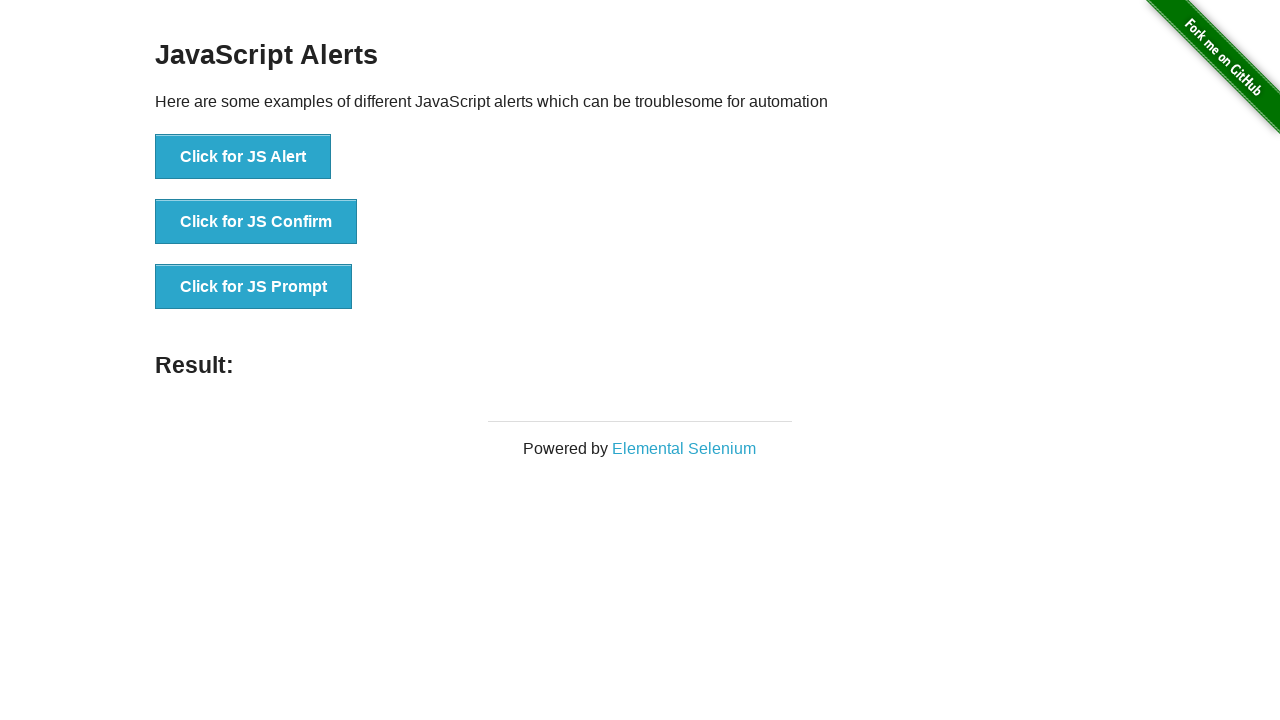

JS Alert button is visible on the page
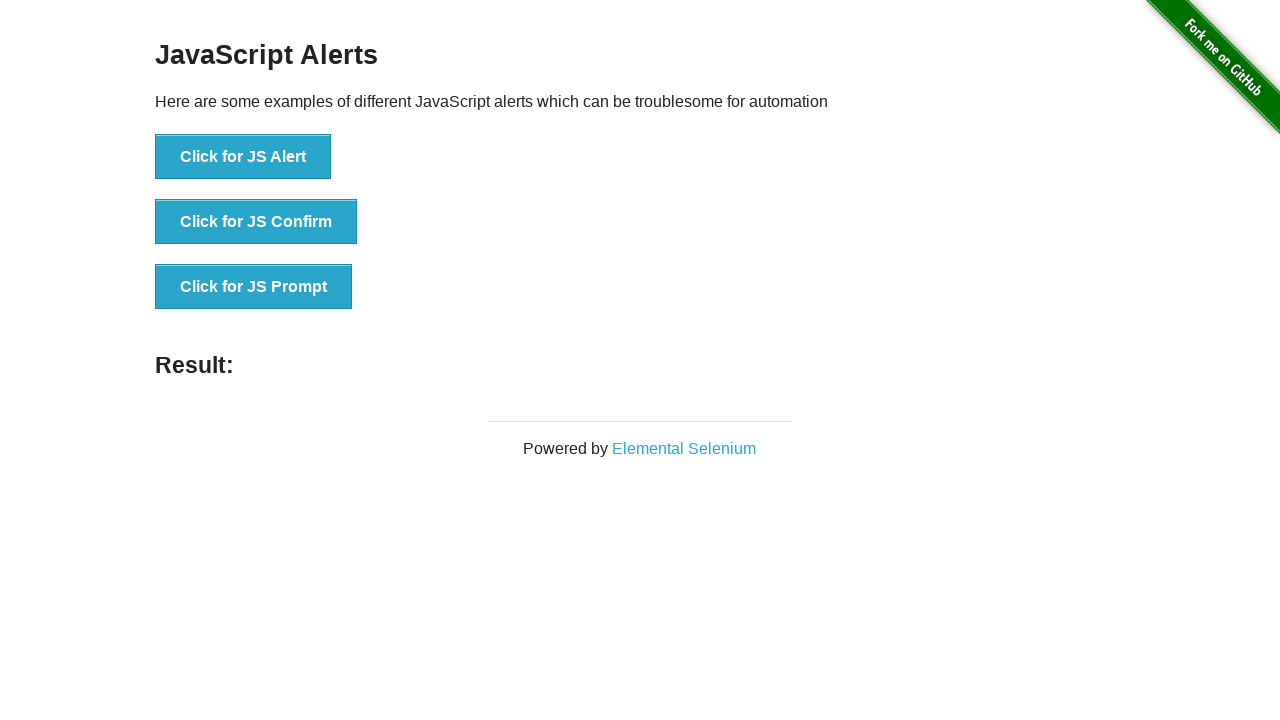

Clicked the JS Alert button to trigger the alert at (243, 157) on button[onclick='jsAlert()']
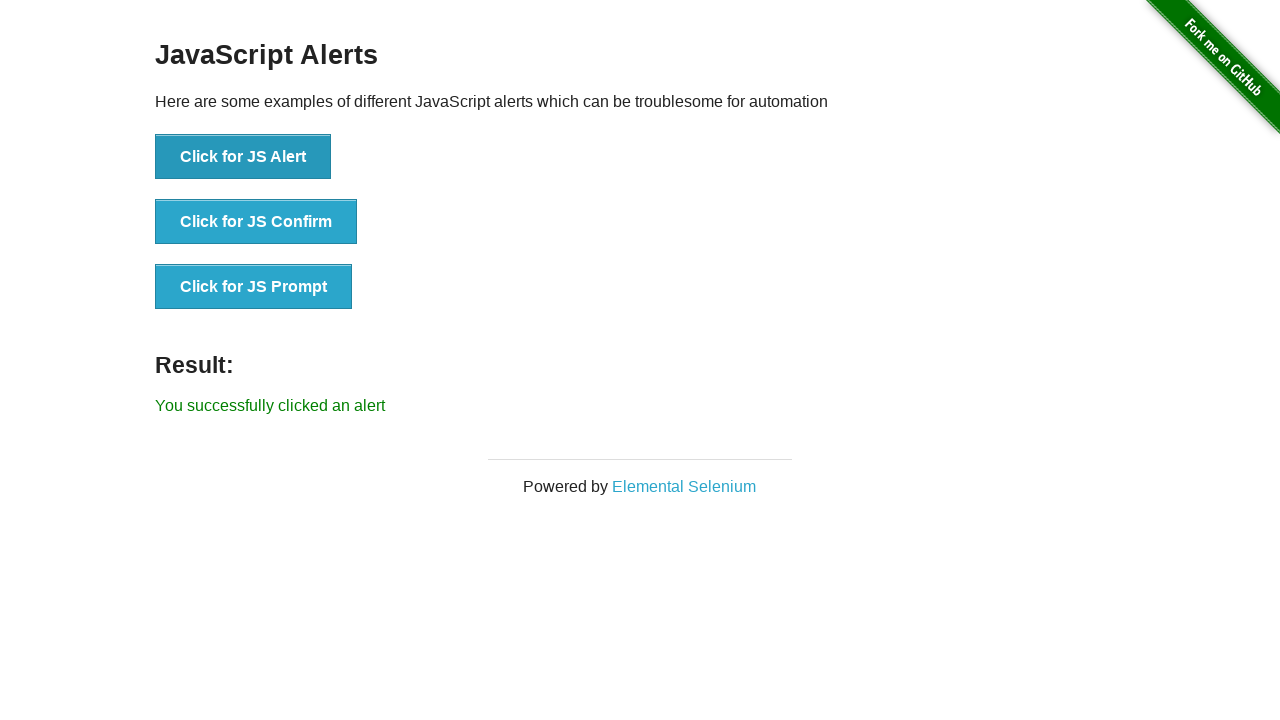

Result message appeared after accepting the alert
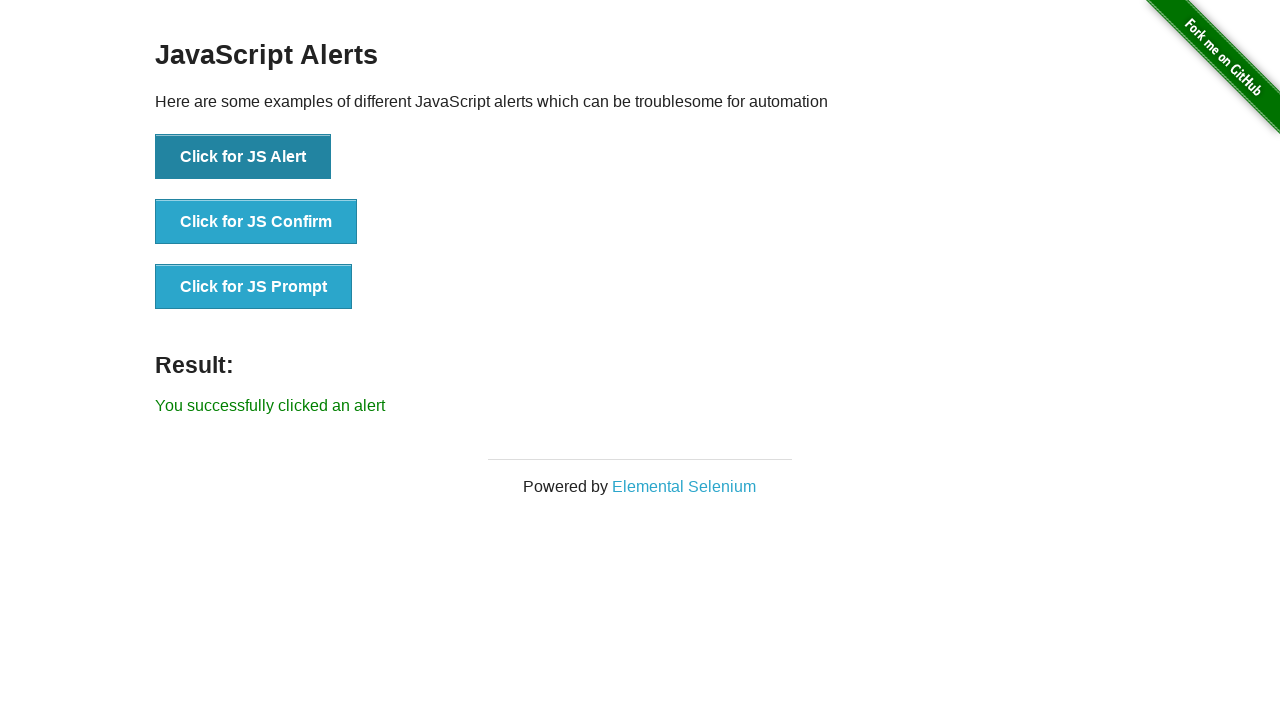

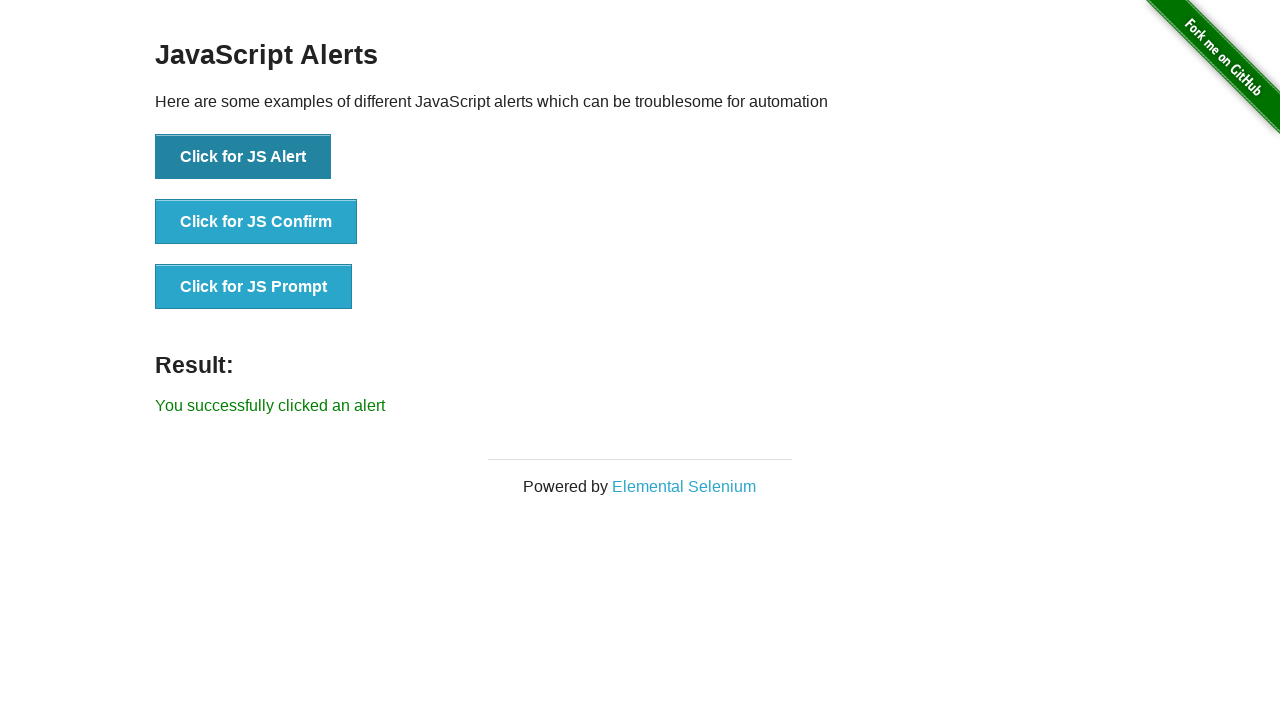